Tests the search functionality on the ITESO university website by clicking the search icon, entering a search term "Carreras", and verifying the page loads correctly.

Starting URL: https://iteso.mx

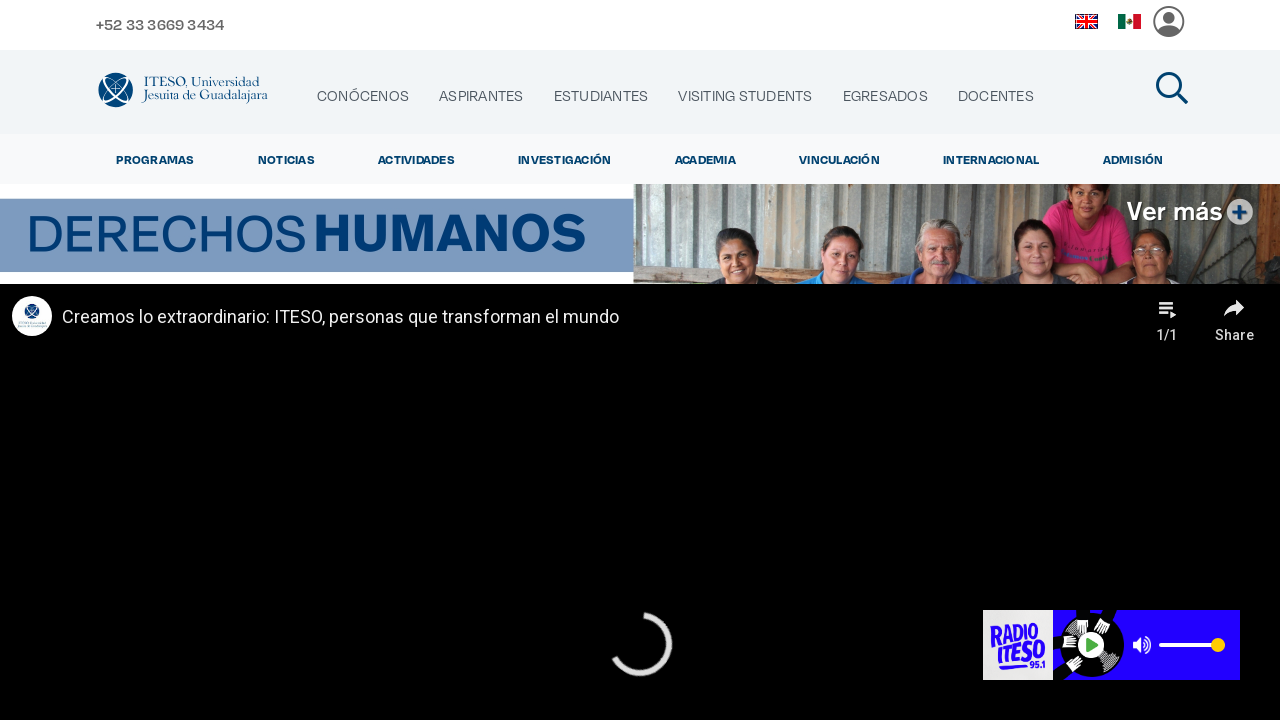

Clicked search icon to open search at (1172, 88) on #icon-search
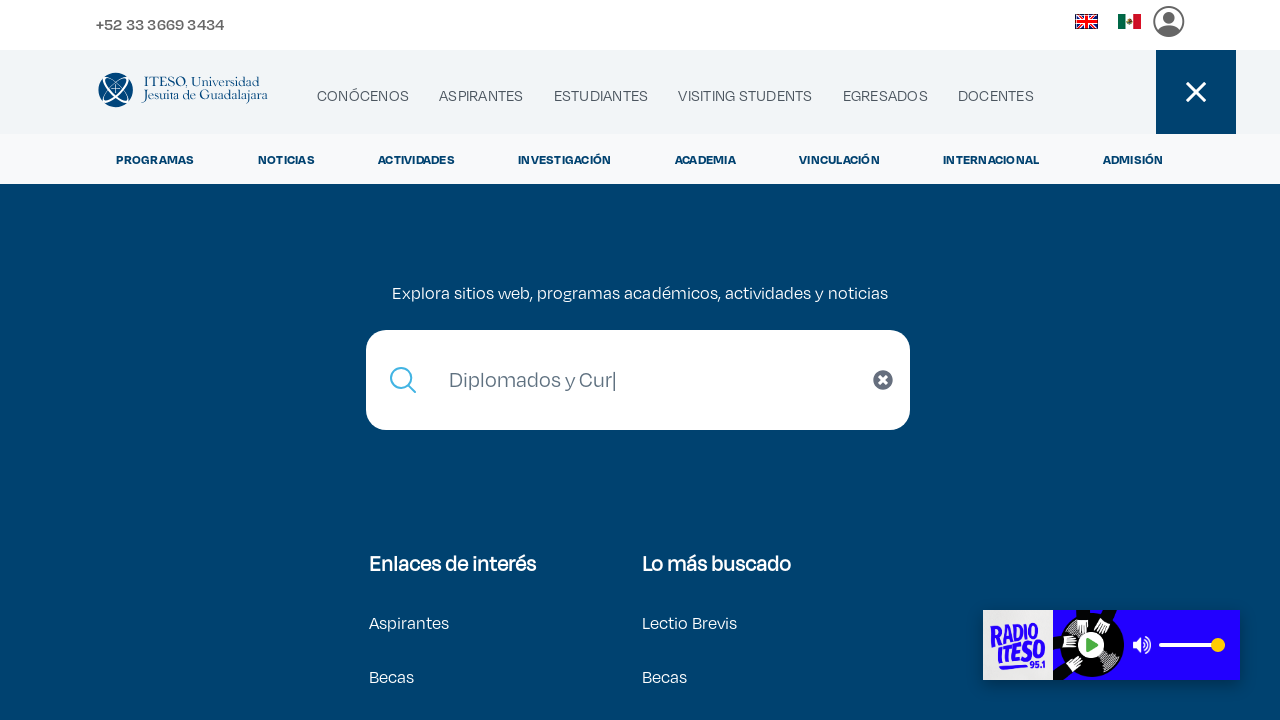

Entered 'Carreras' in search field on #ipt-search
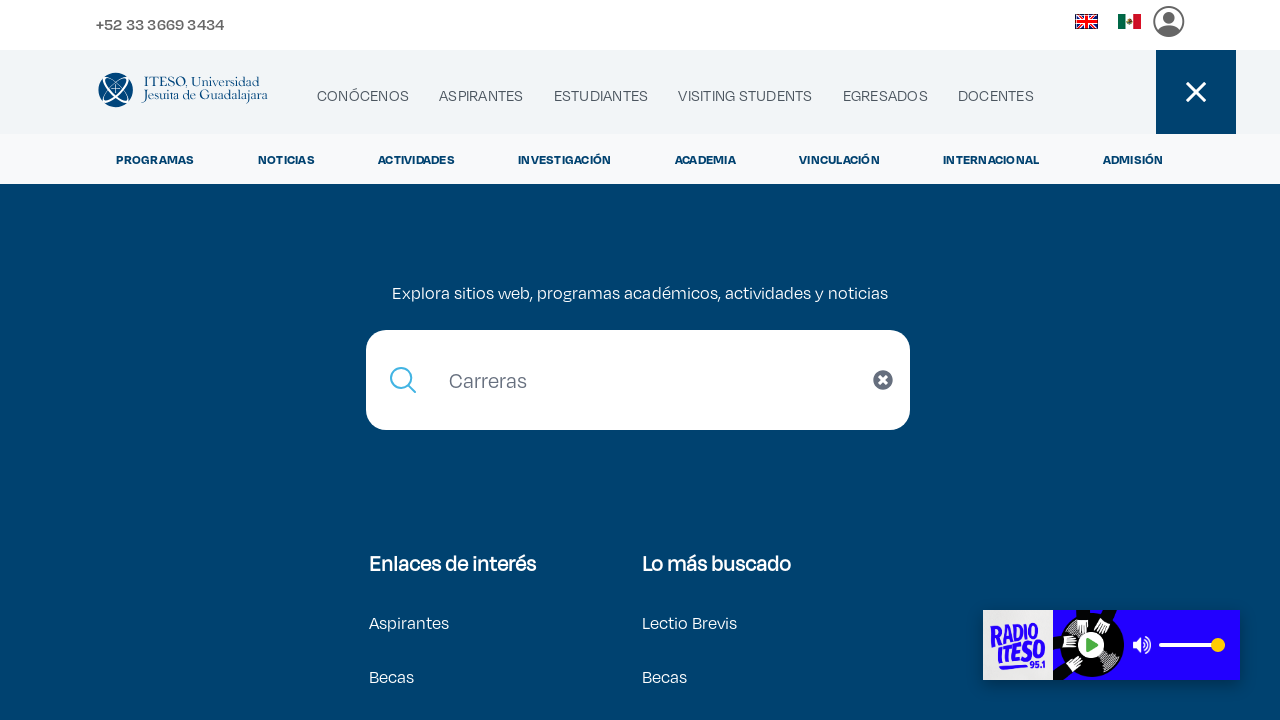

Pressed Enter to submit search on #ipt-search
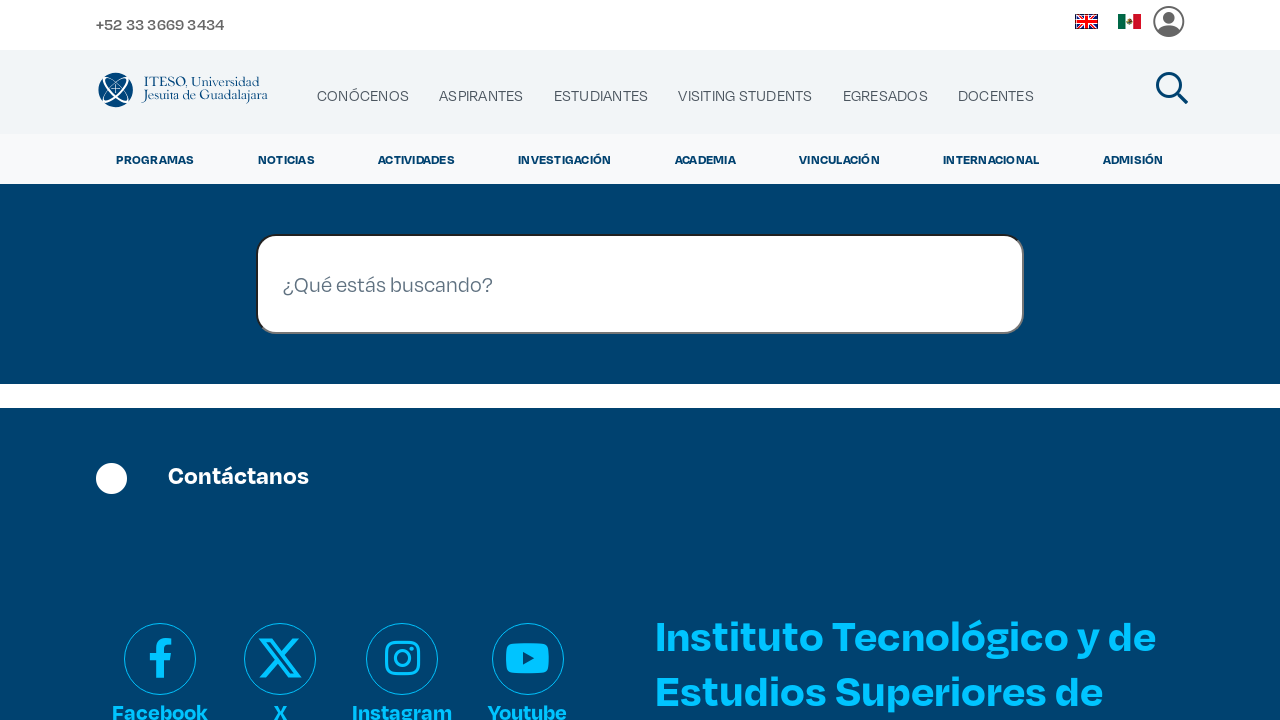

Page loaded and DOM content ready
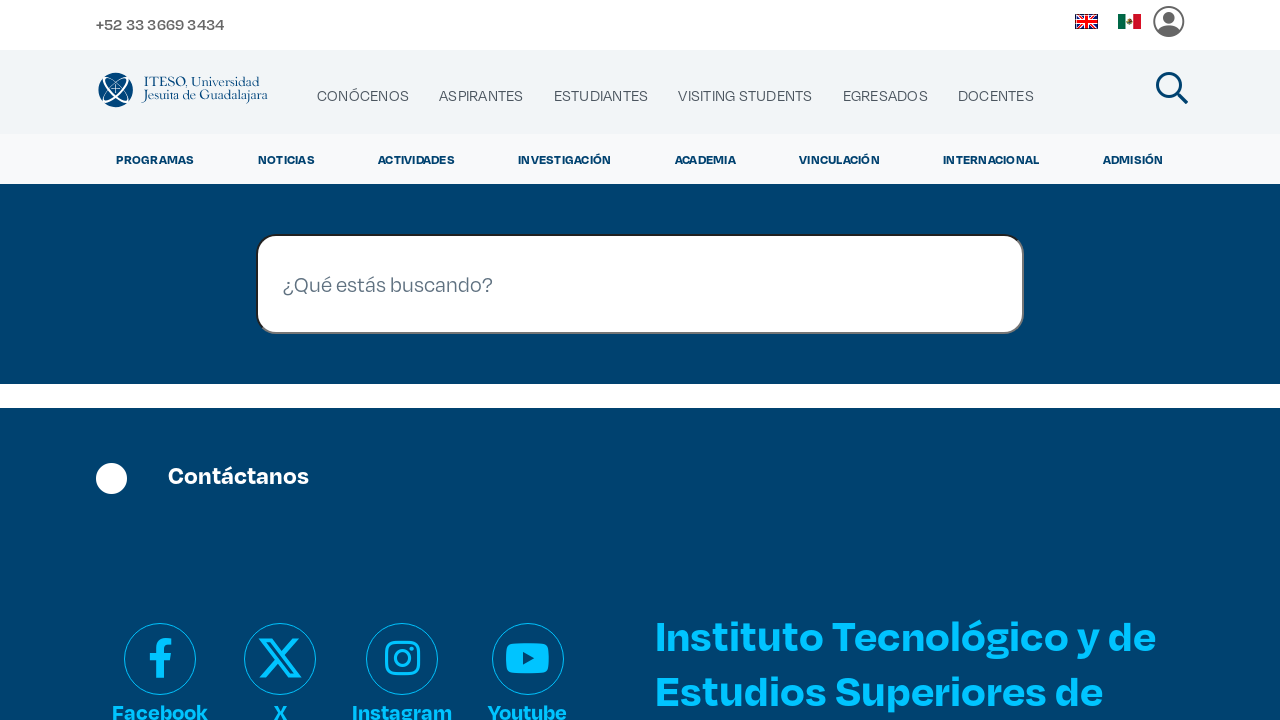

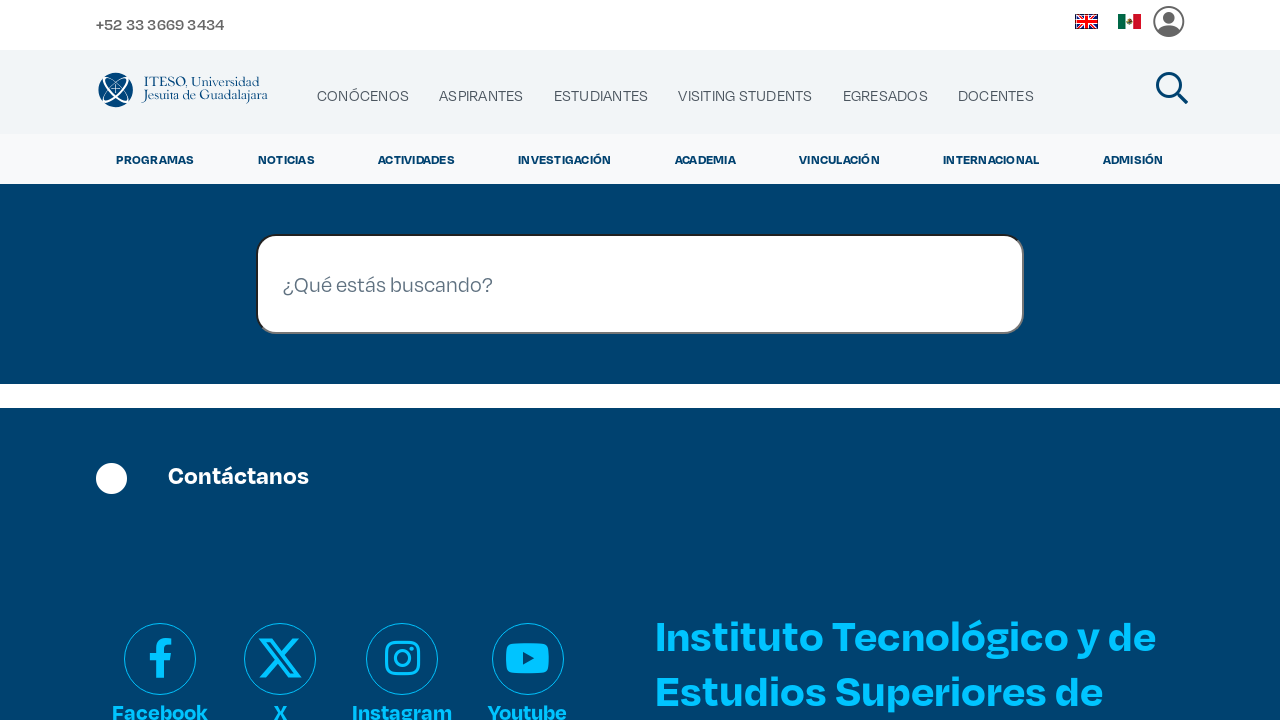